Navigates to the Tech With Tim website homepage and loads the page

Starting URL: https://www.techwithtim.net/

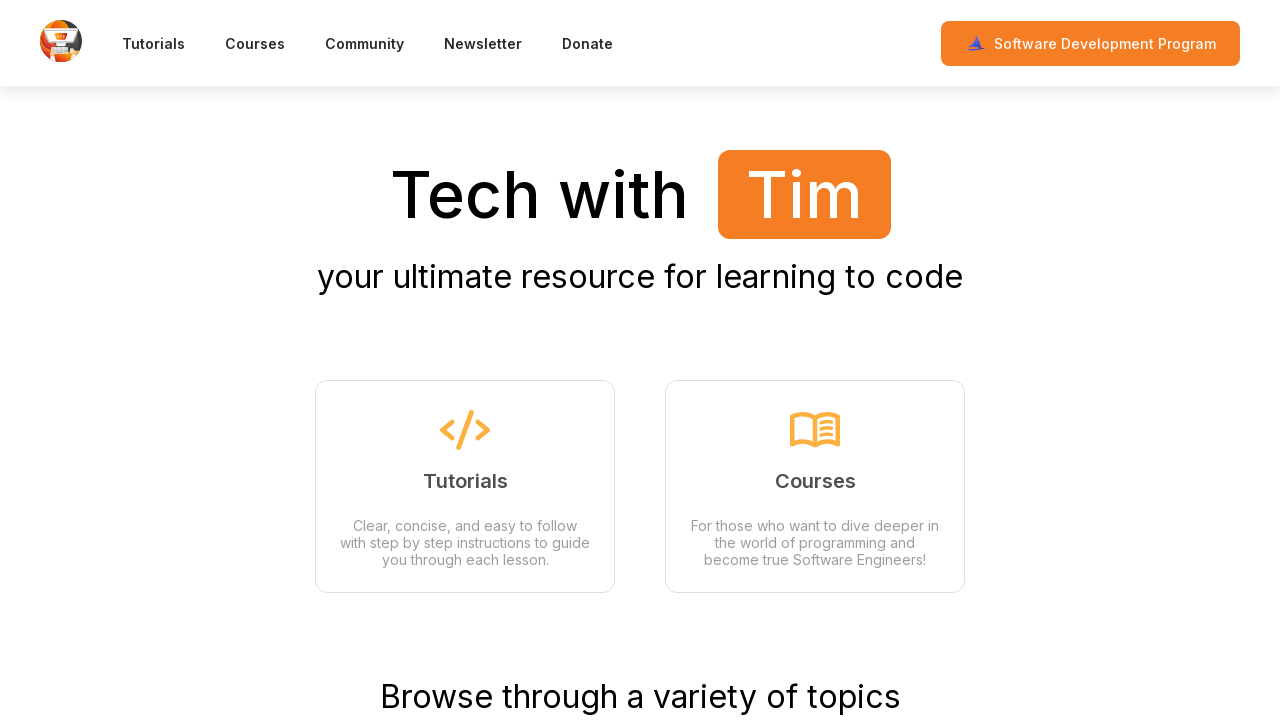

Waited for page DOM content to load on Tech With Tim homepage
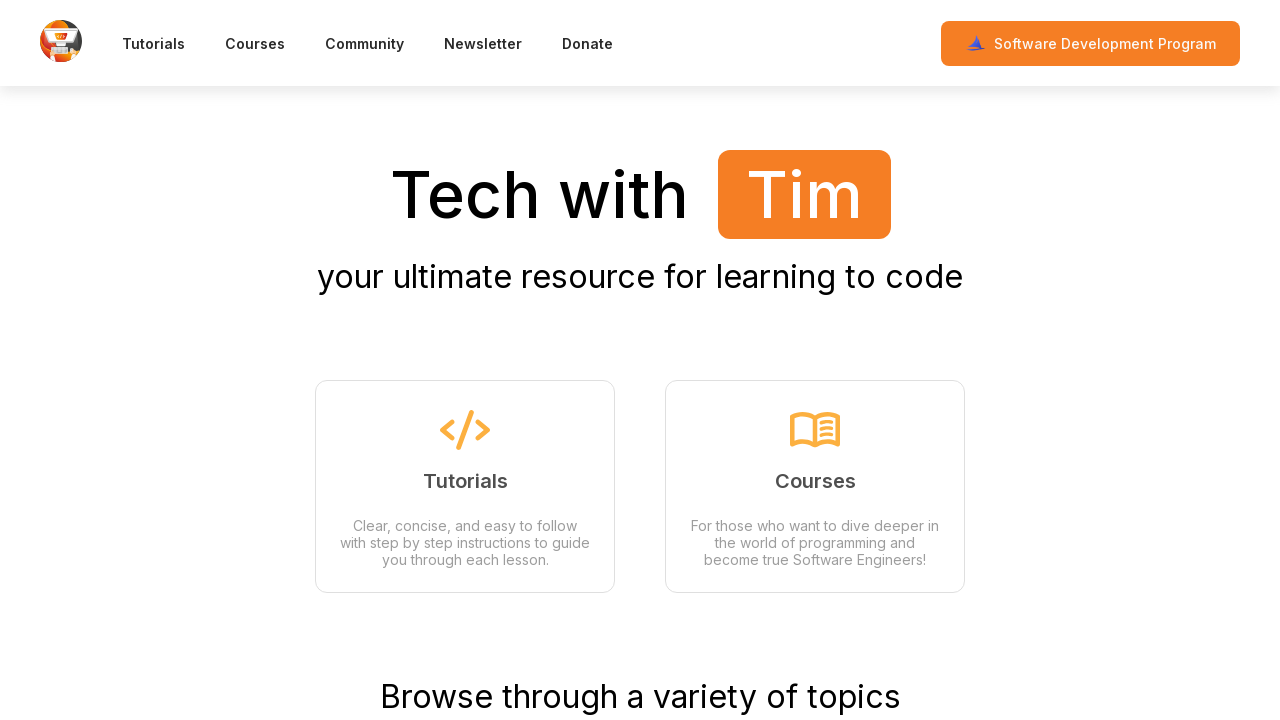

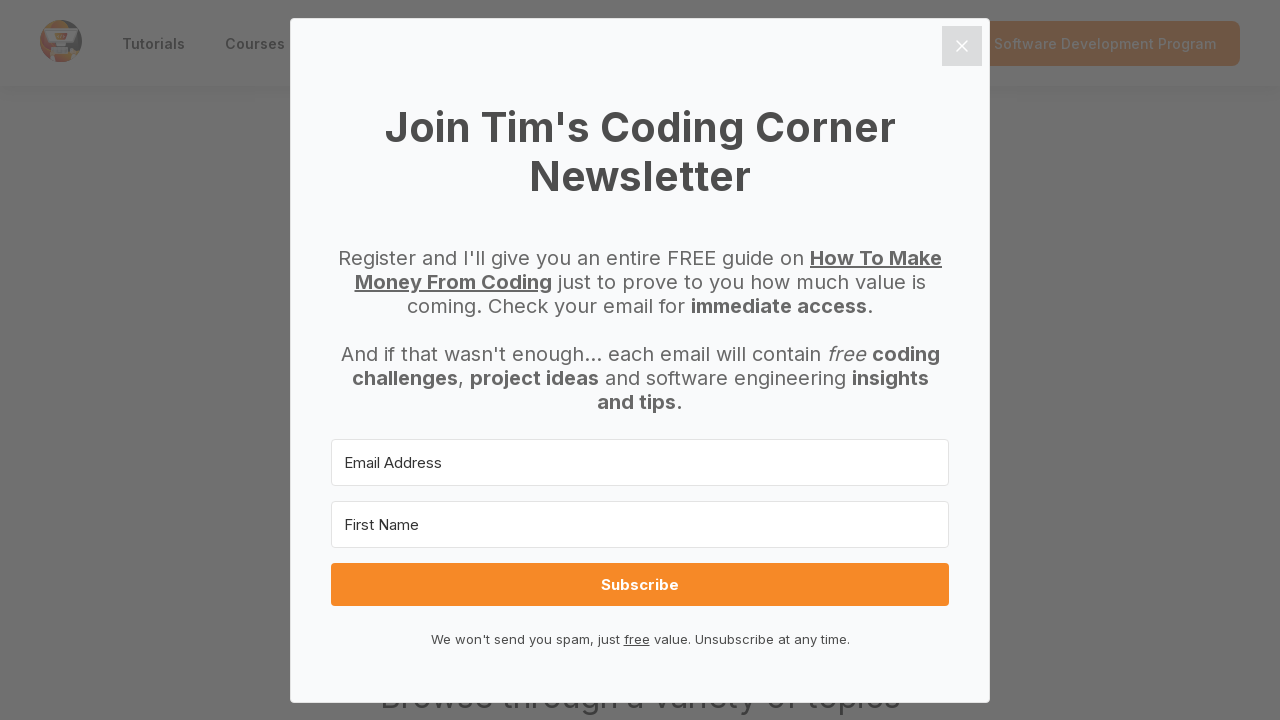